Tests marking all todo items as completed using the toggle-all checkbox

Starting URL: https://demo.playwright.dev/todomvc

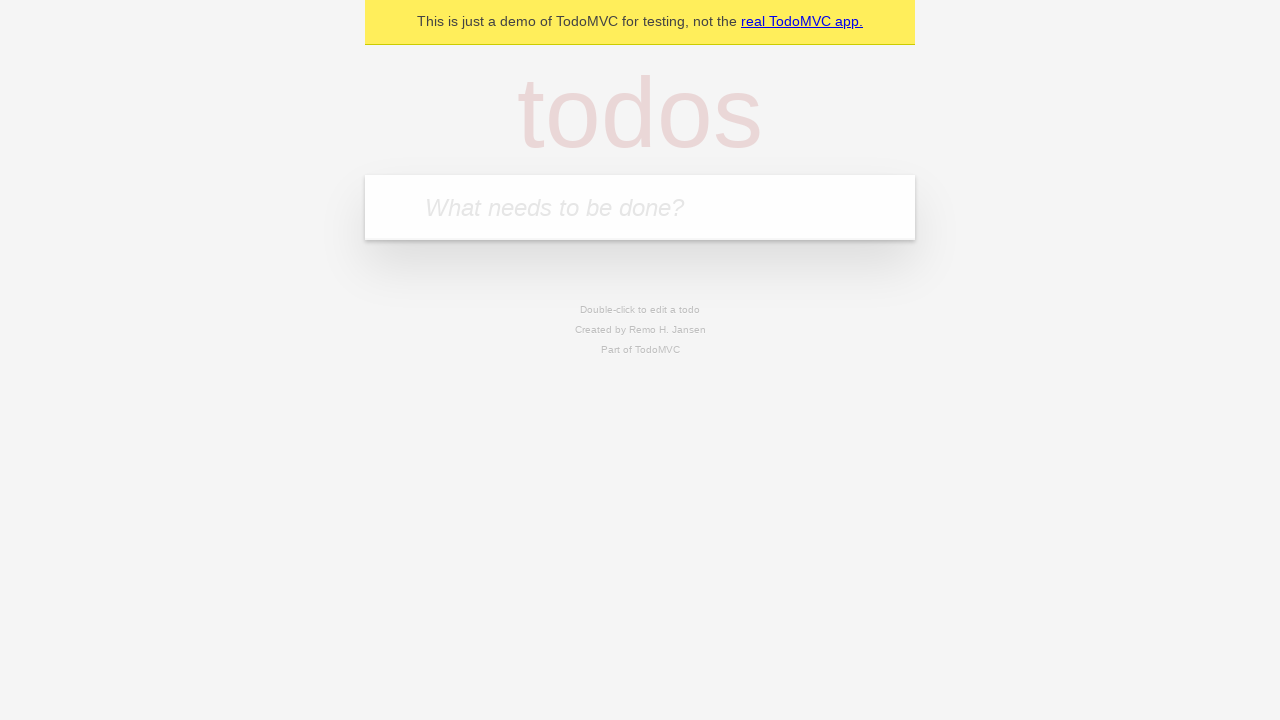

Filled todo input with 'buy some cheese' on internal:attr=[placeholder="What needs to be done?"i]
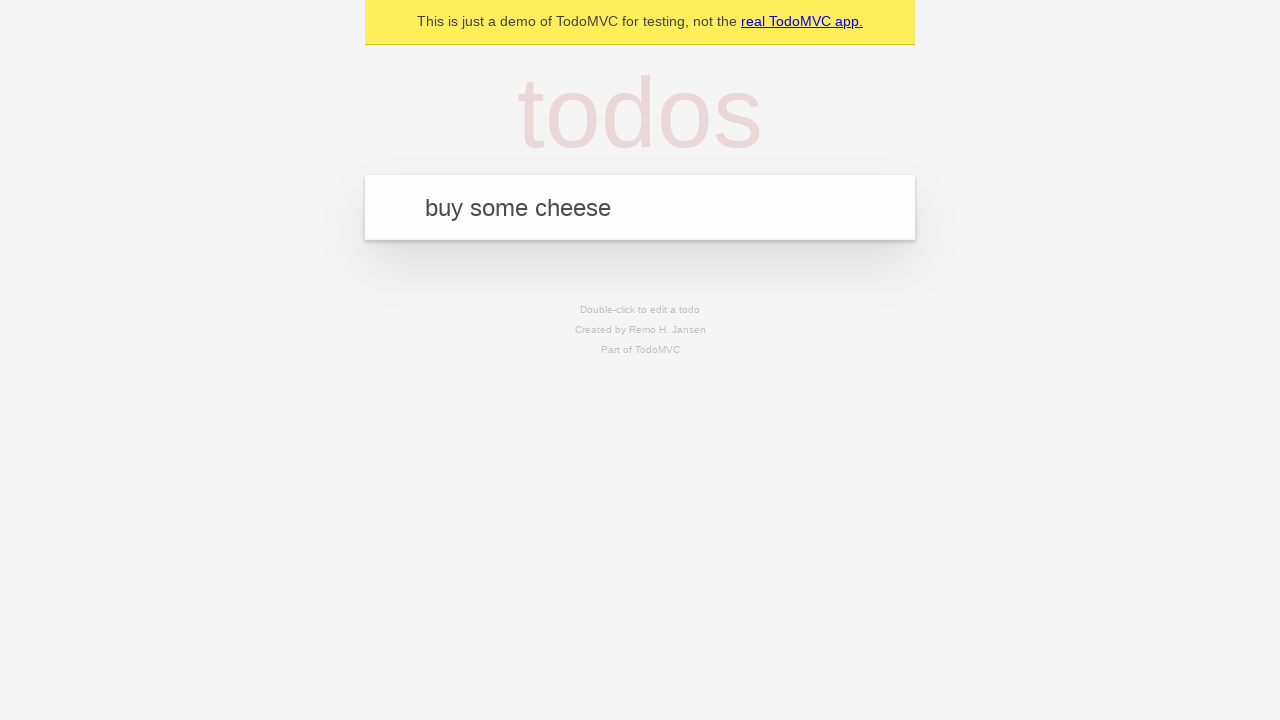

Pressed Enter to create todo 'buy some cheese' on internal:attr=[placeholder="What needs to be done?"i]
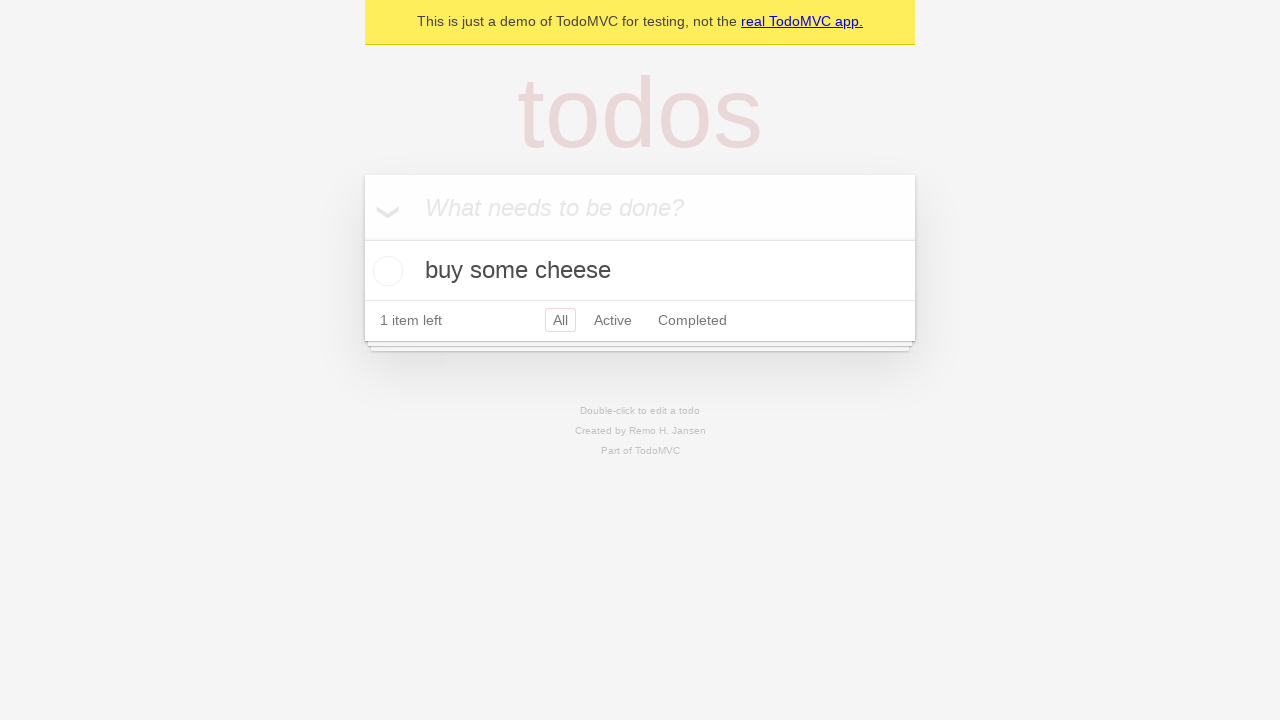

Filled todo input with 'feed the cat' on internal:attr=[placeholder="What needs to be done?"i]
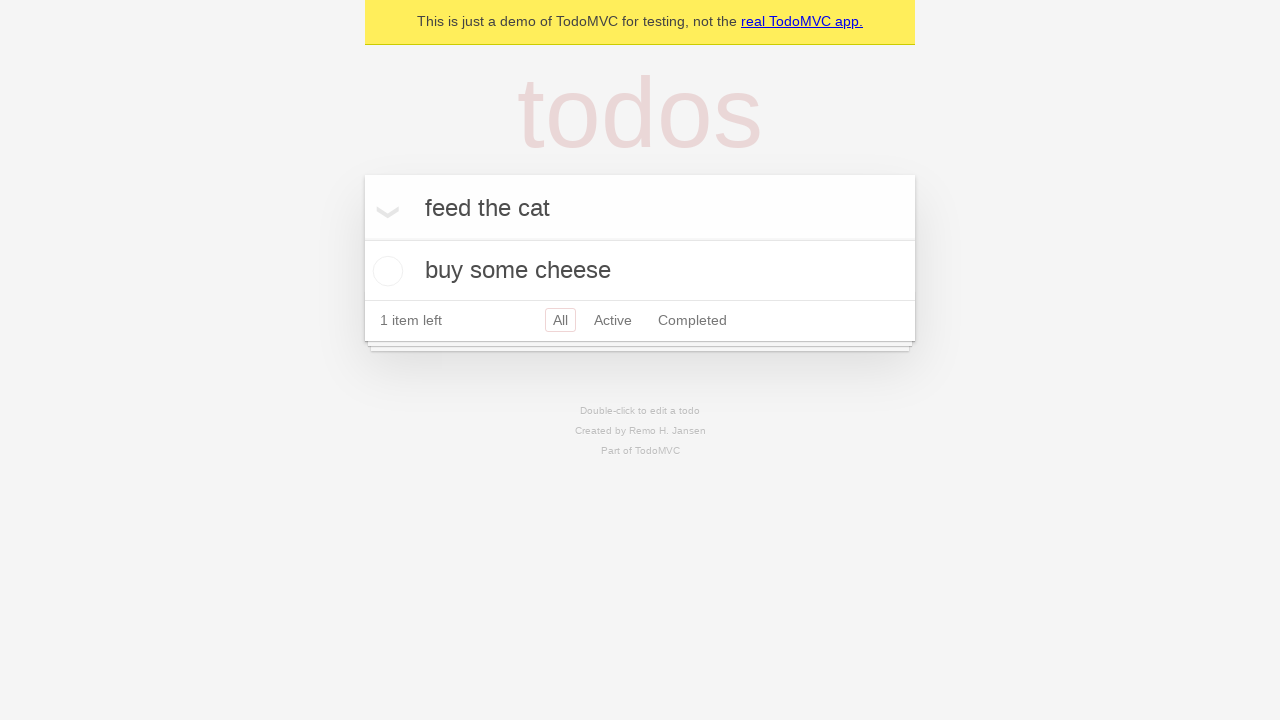

Pressed Enter to create todo 'feed the cat' on internal:attr=[placeholder="What needs to be done?"i]
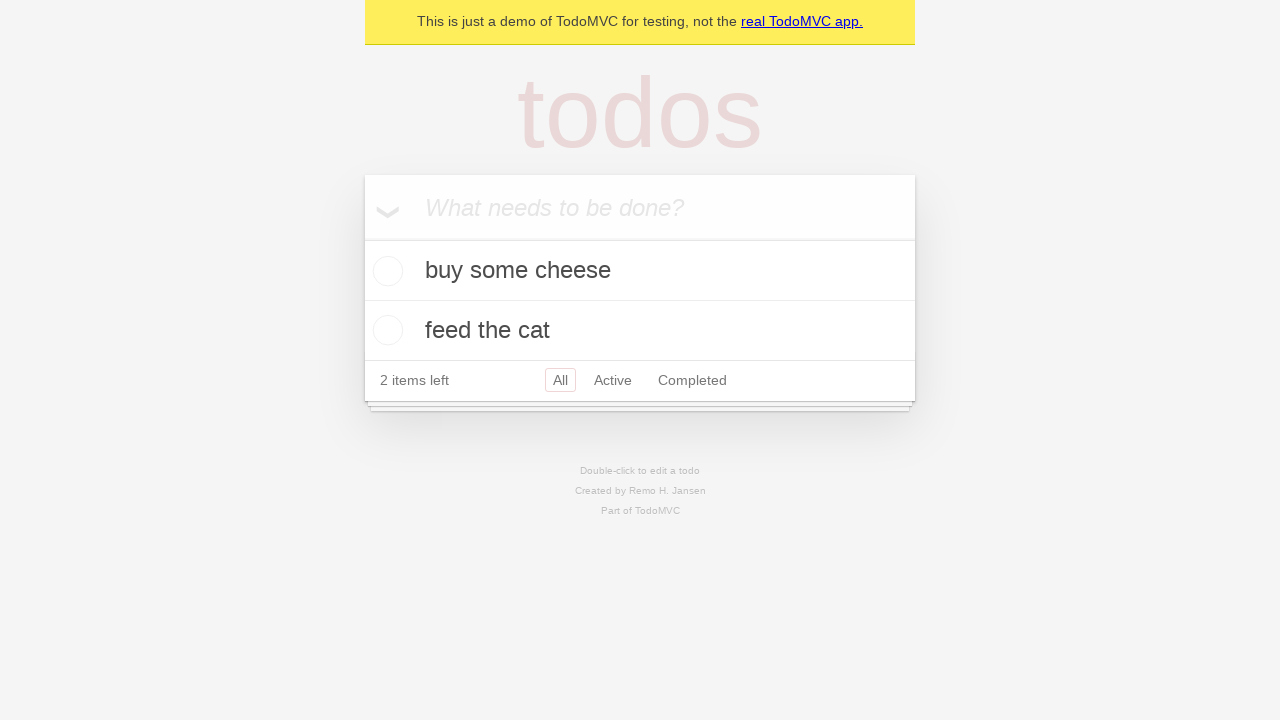

Filled todo input with 'book a doctors appointment' on internal:attr=[placeholder="What needs to be done?"i]
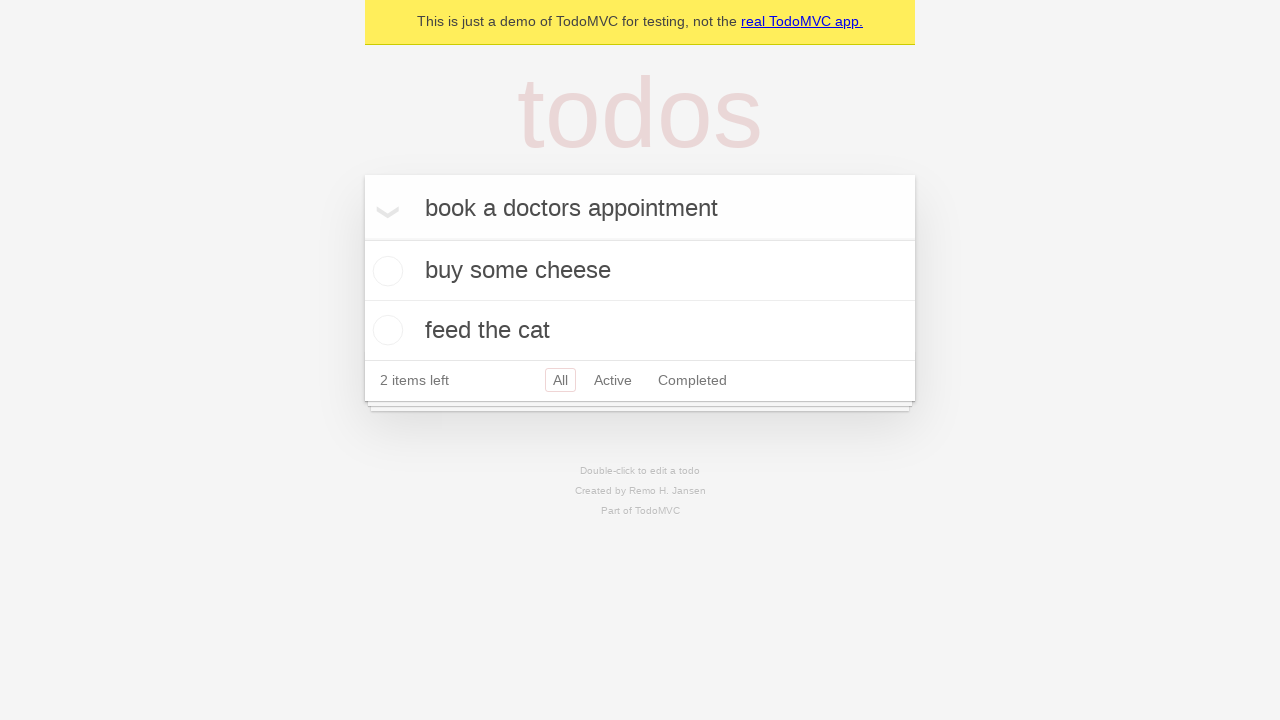

Pressed Enter to create todo 'book a doctors appointment' on internal:attr=[placeholder="What needs to be done?"i]
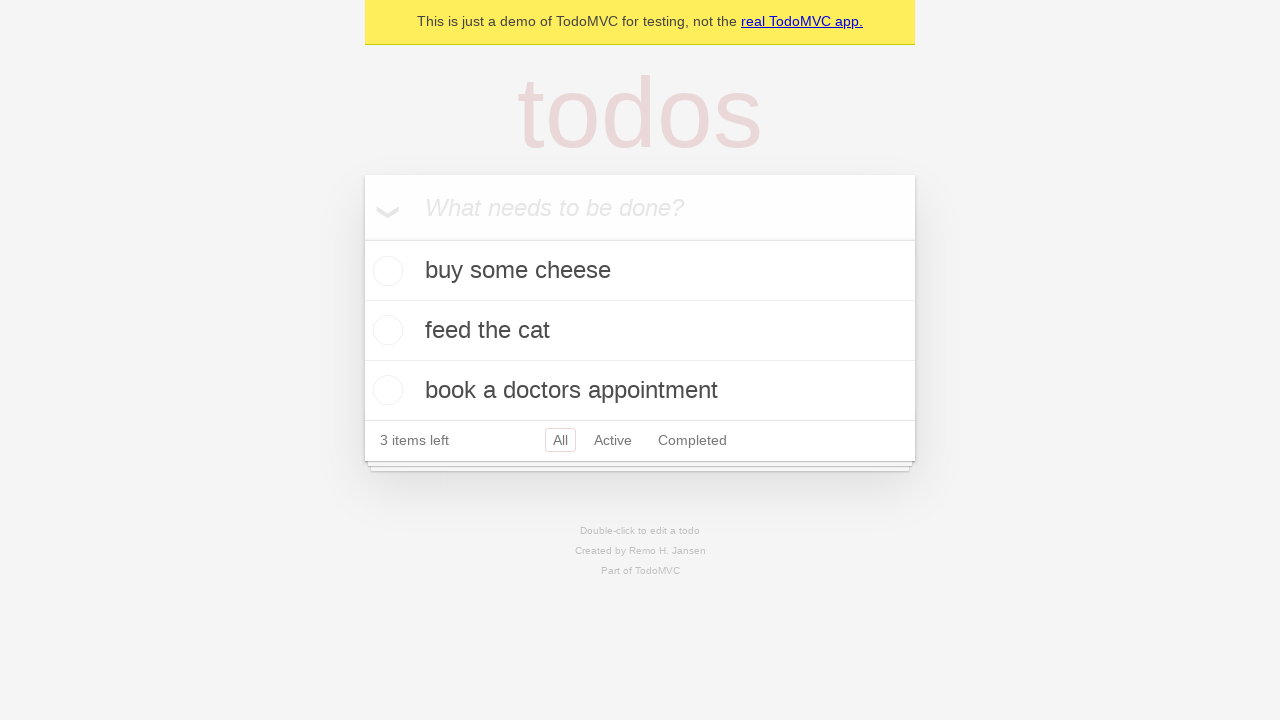

Clicked 'Mark all as complete' checkbox at (362, 238) on internal:label="Mark all as complete"i
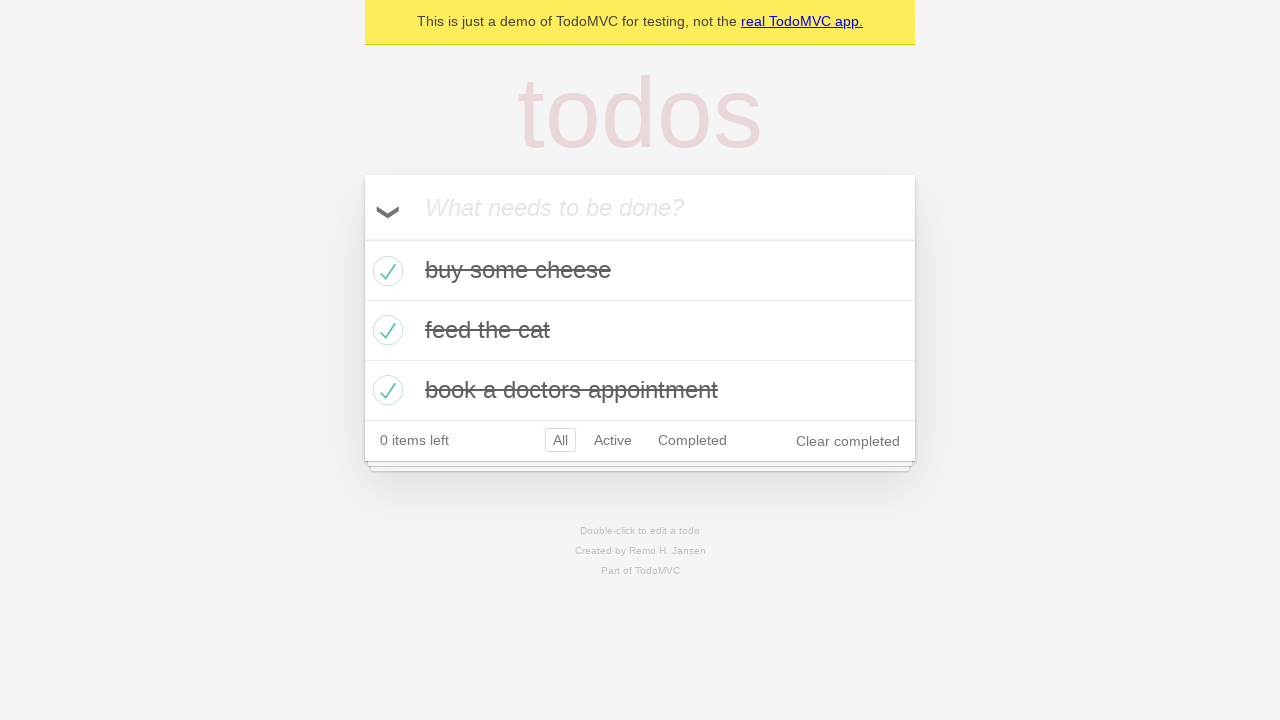

Verified all todo items are marked as completed
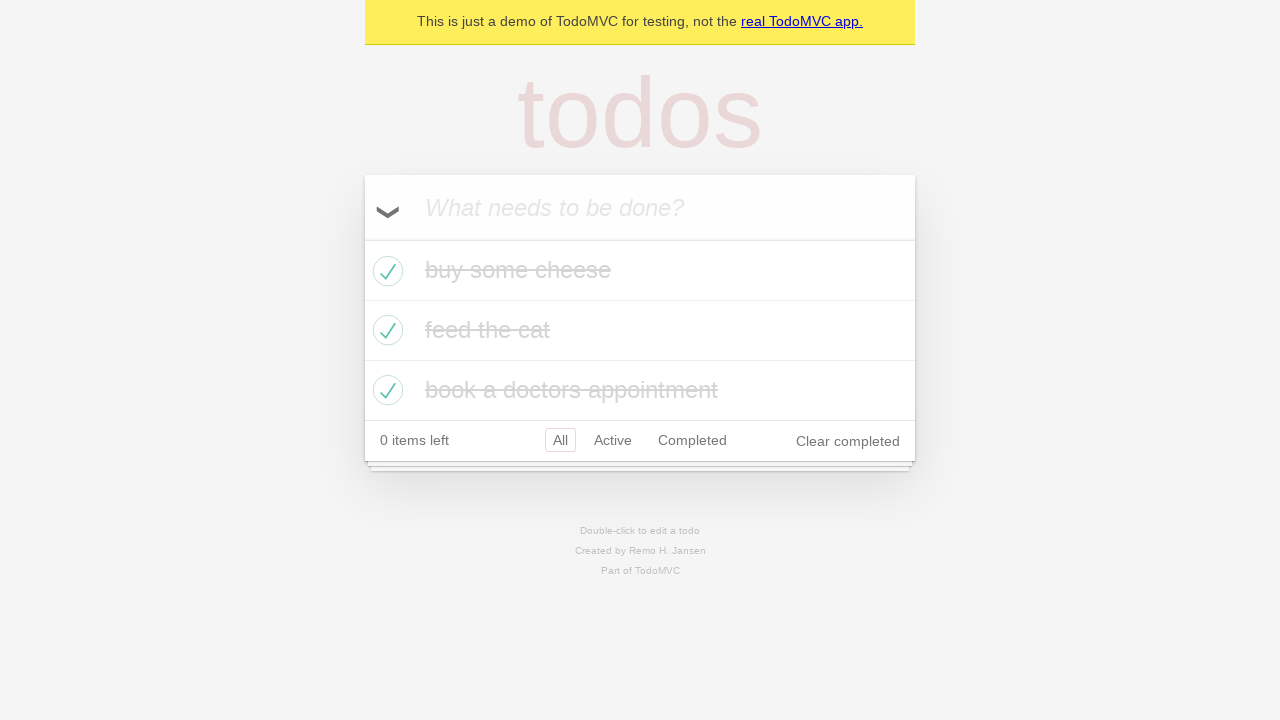

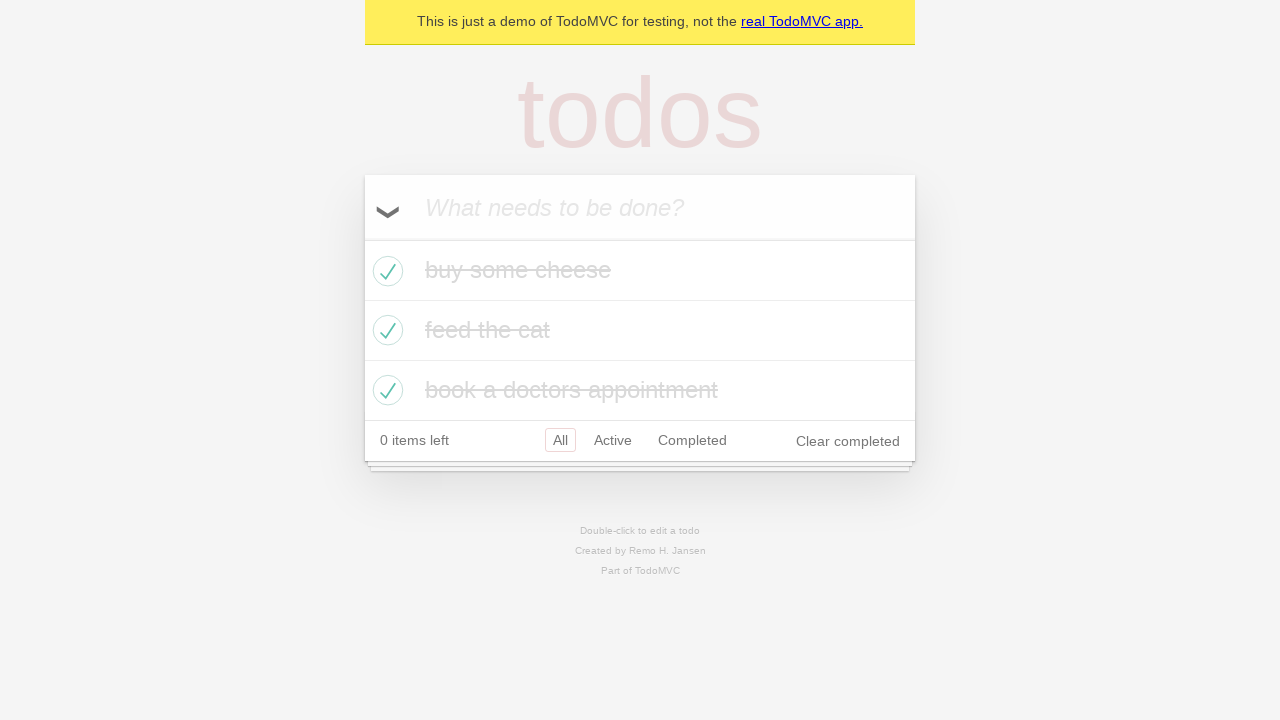